Tests checkbox functionality by verifying default states, clicking to select checkbox #1, clicking to deselect checkbox #2, and confirming the changed states

Starting URL: https://practice.cydeo.com/checkboxes

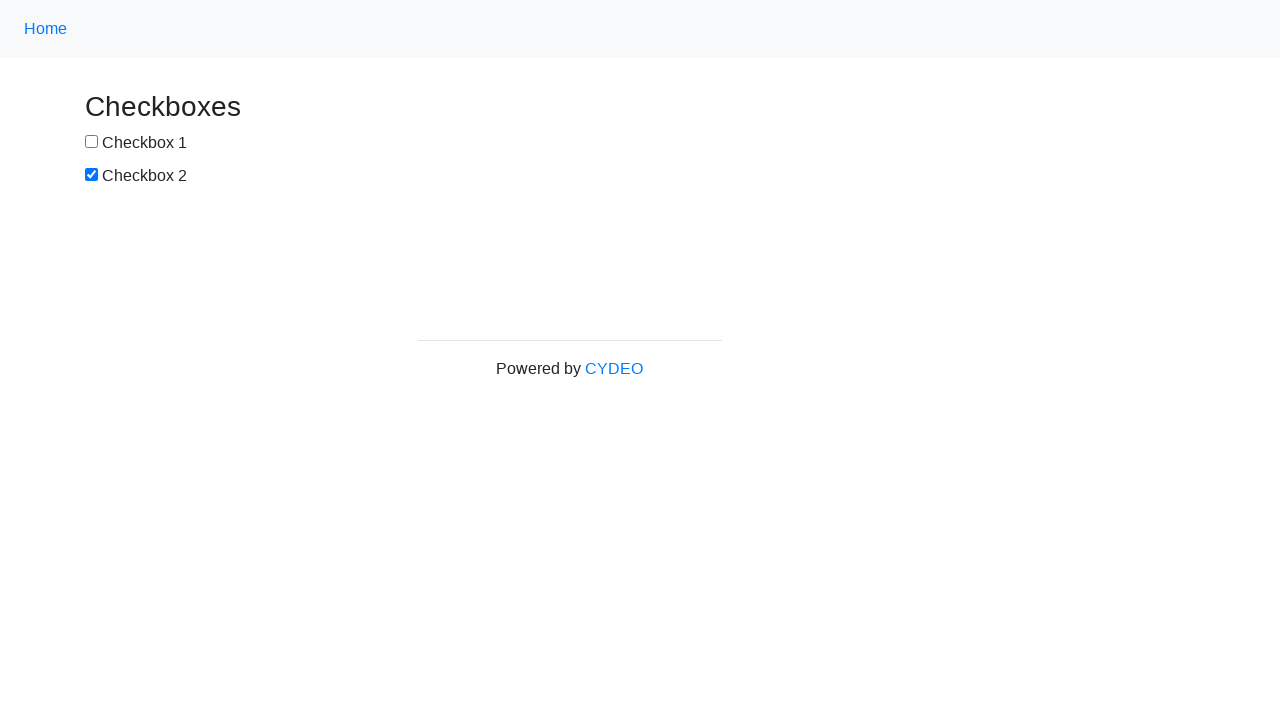

Located checkbox #1 element
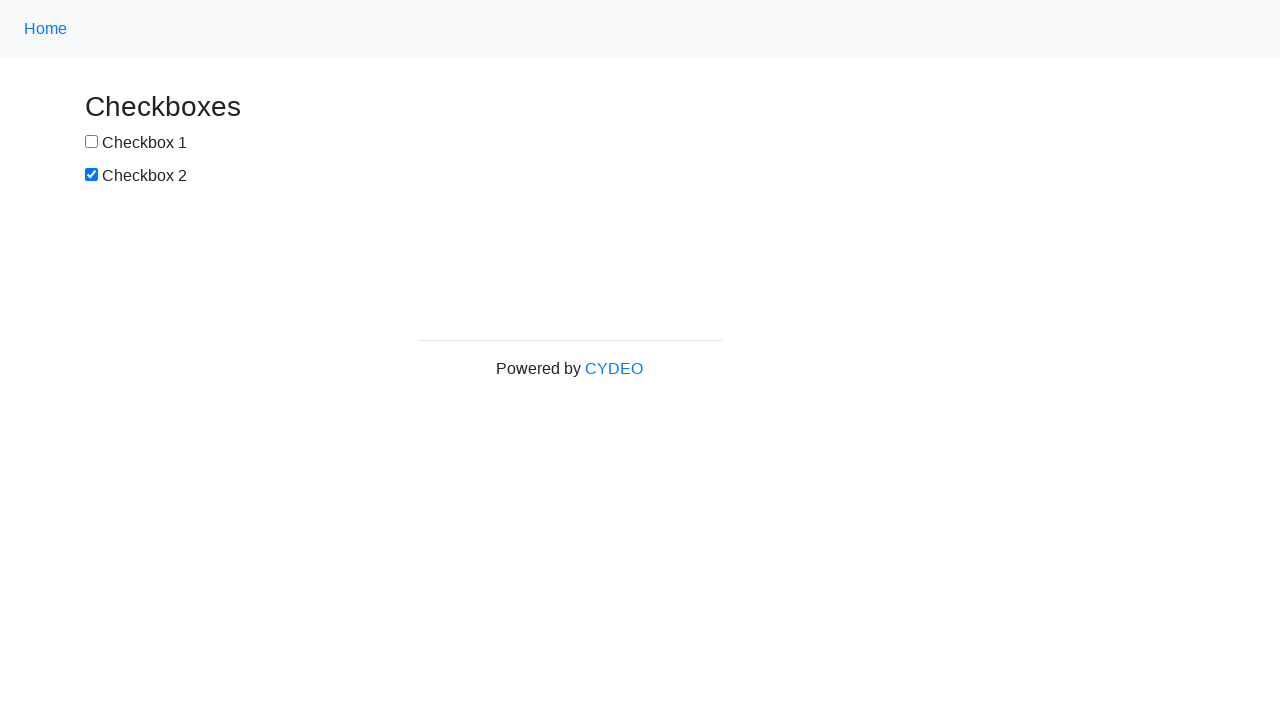

Located checkbox #2 element
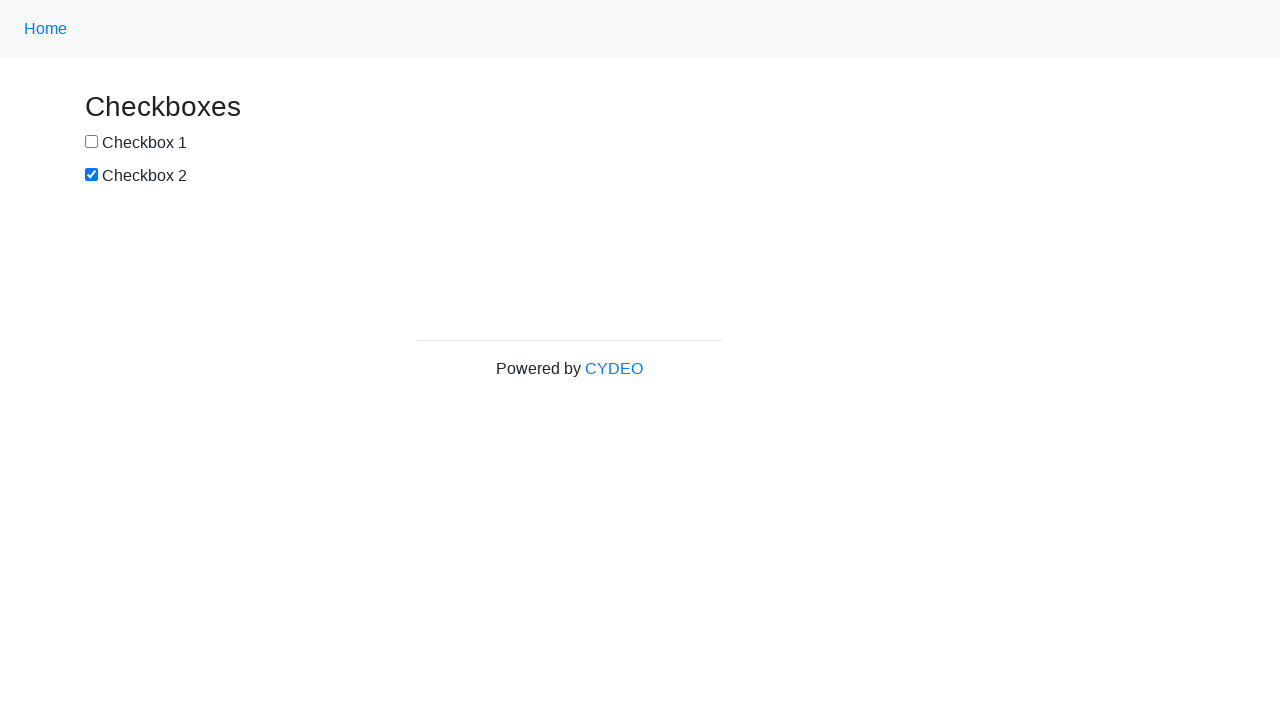

Verified checkbox #1 is not selected by default
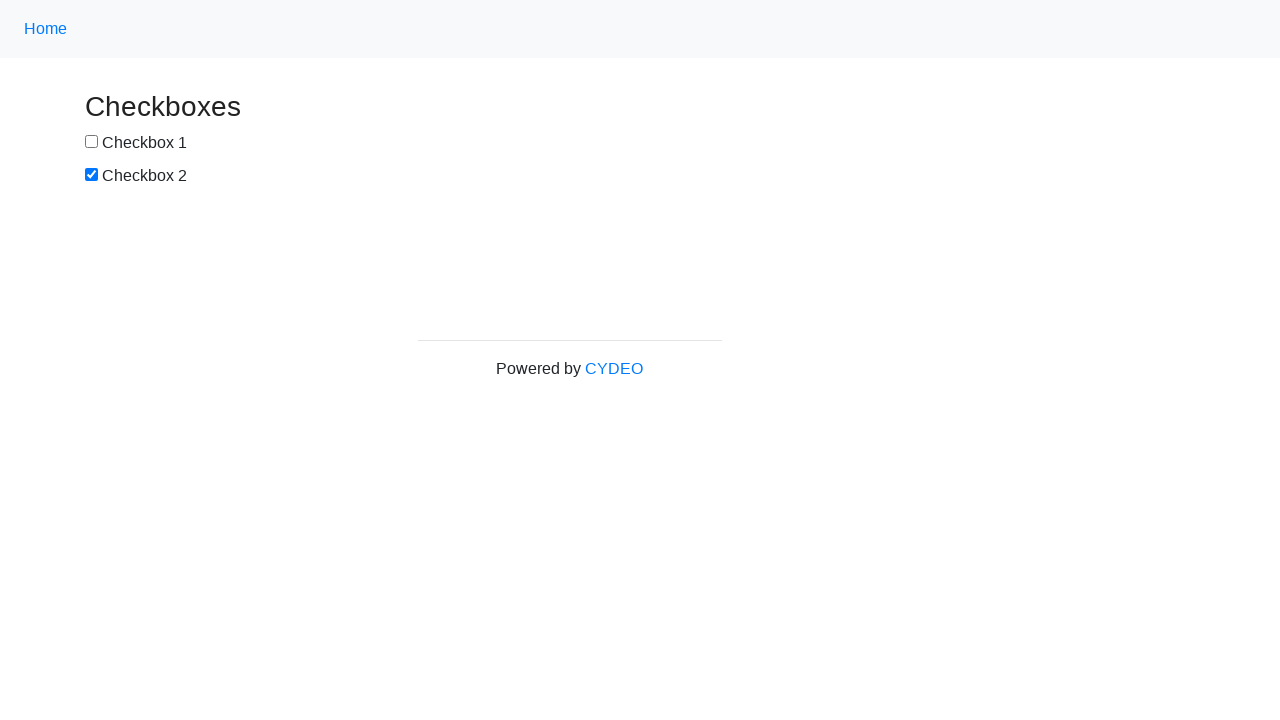

Verified checkbox #2 is selected by default
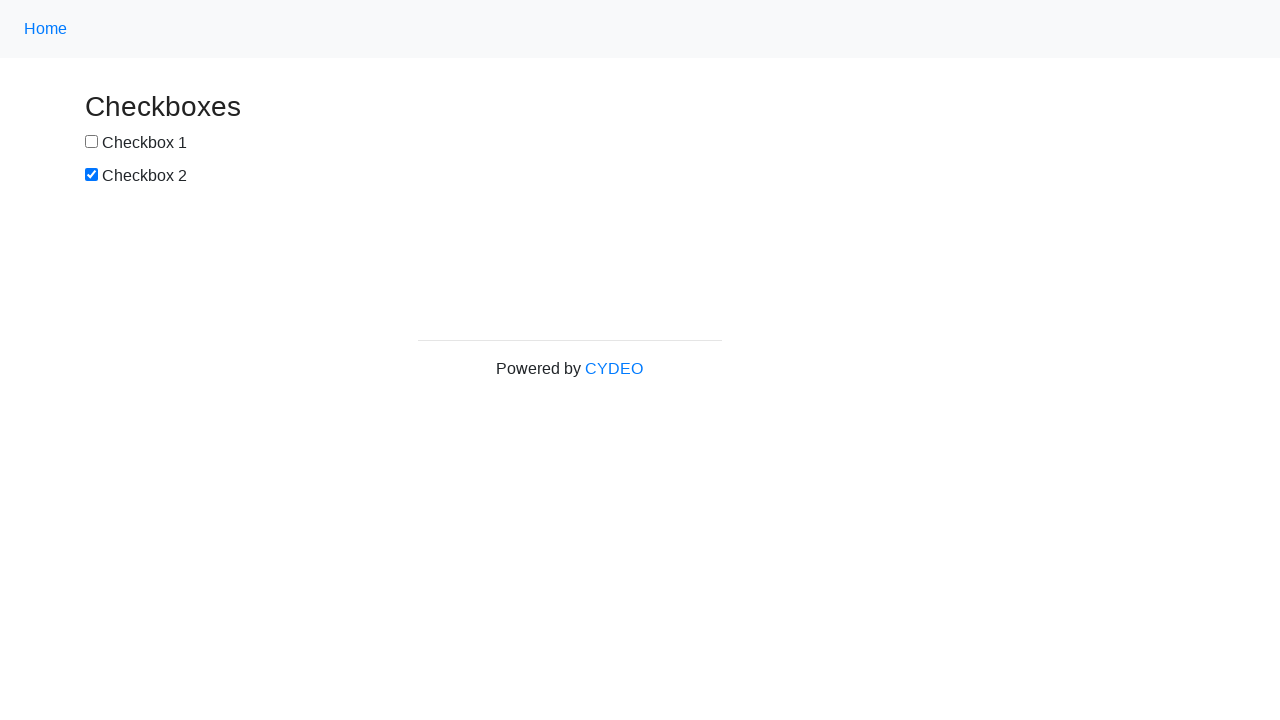

Clicked checkbox #1 to select it at (92, 142) on input[name='checkbox1']
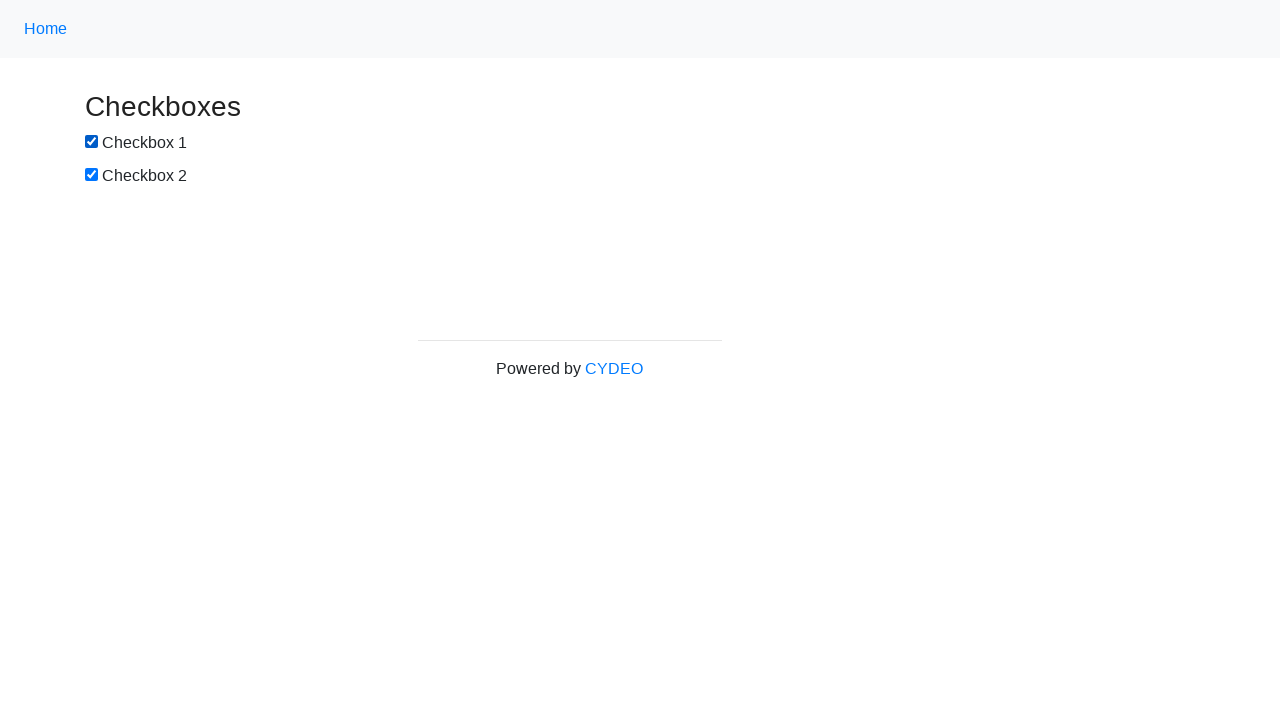

Clicked checkbox #2 to deselect it at (92, 175) on input[name='checkbox2']
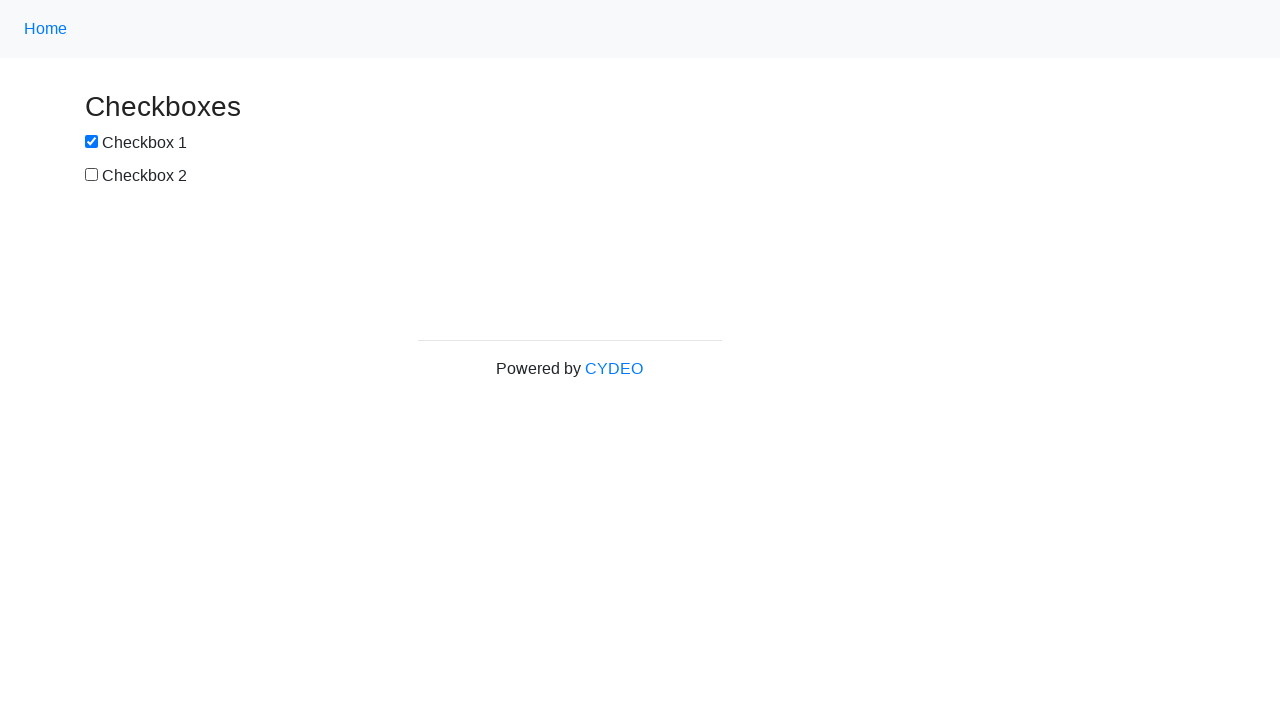

Verified checkbox #1 is now selected after clicking
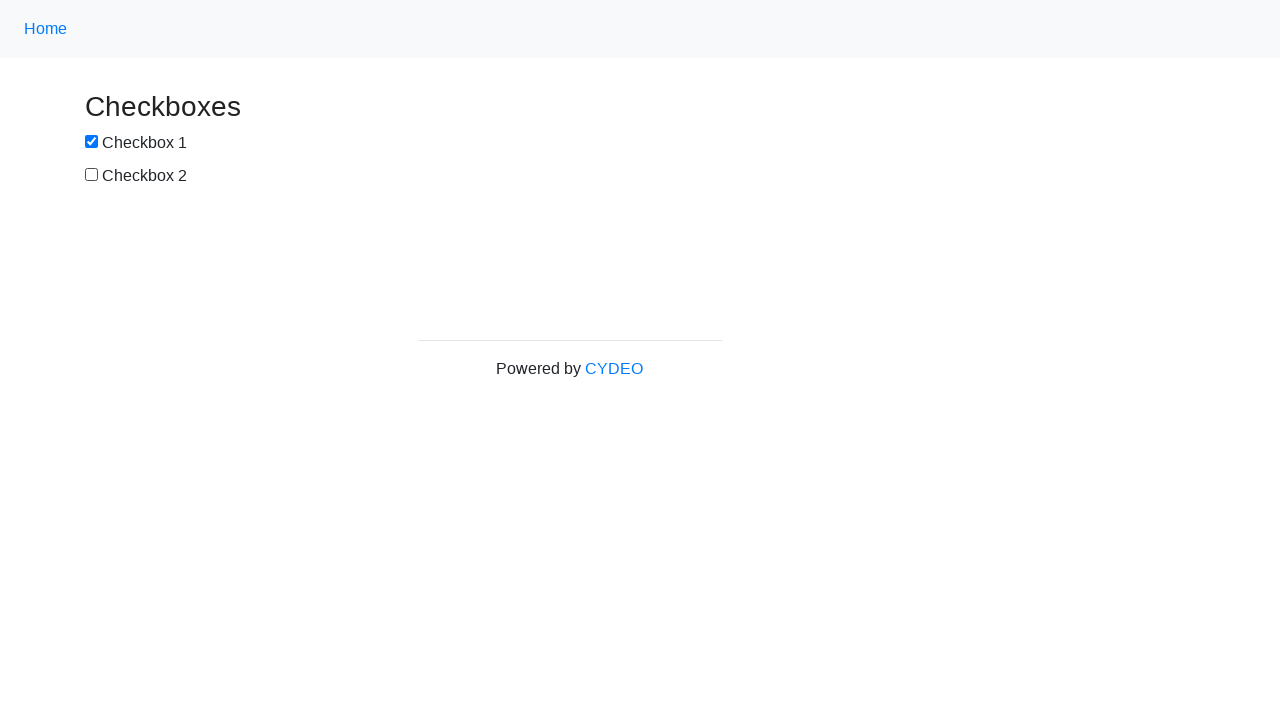

Verified checkbox #2 is now deselected after clicking
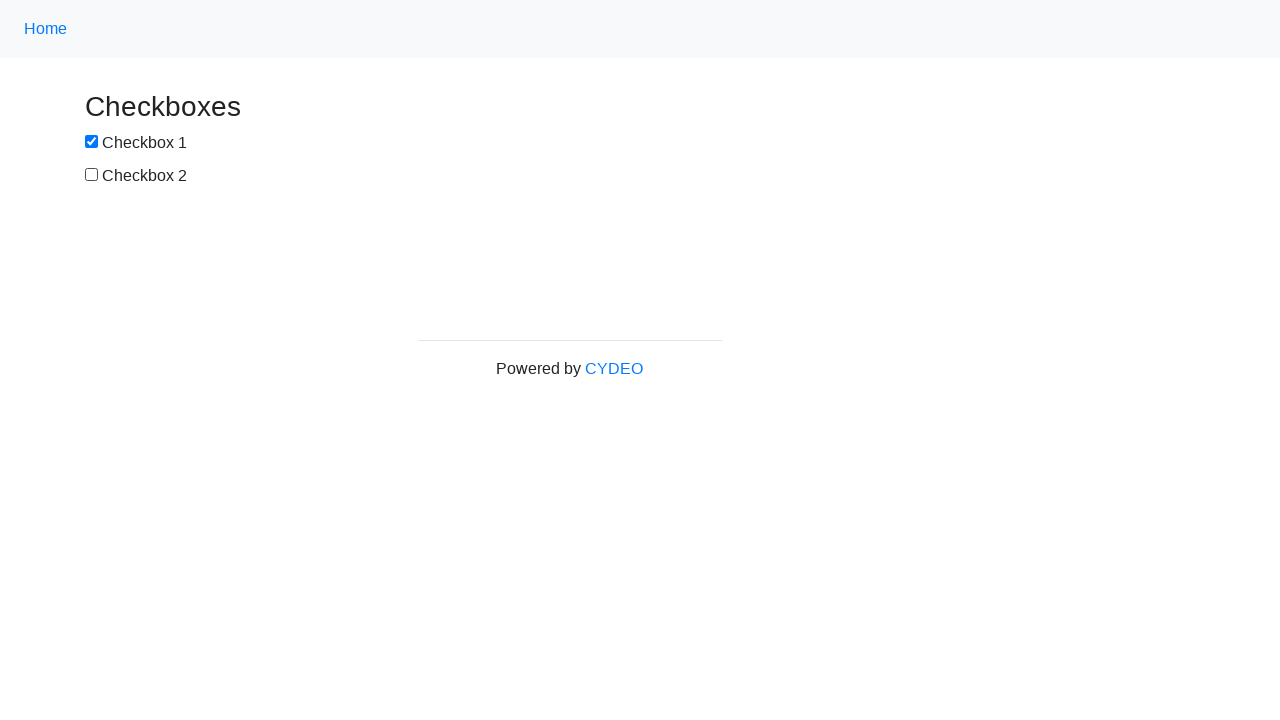

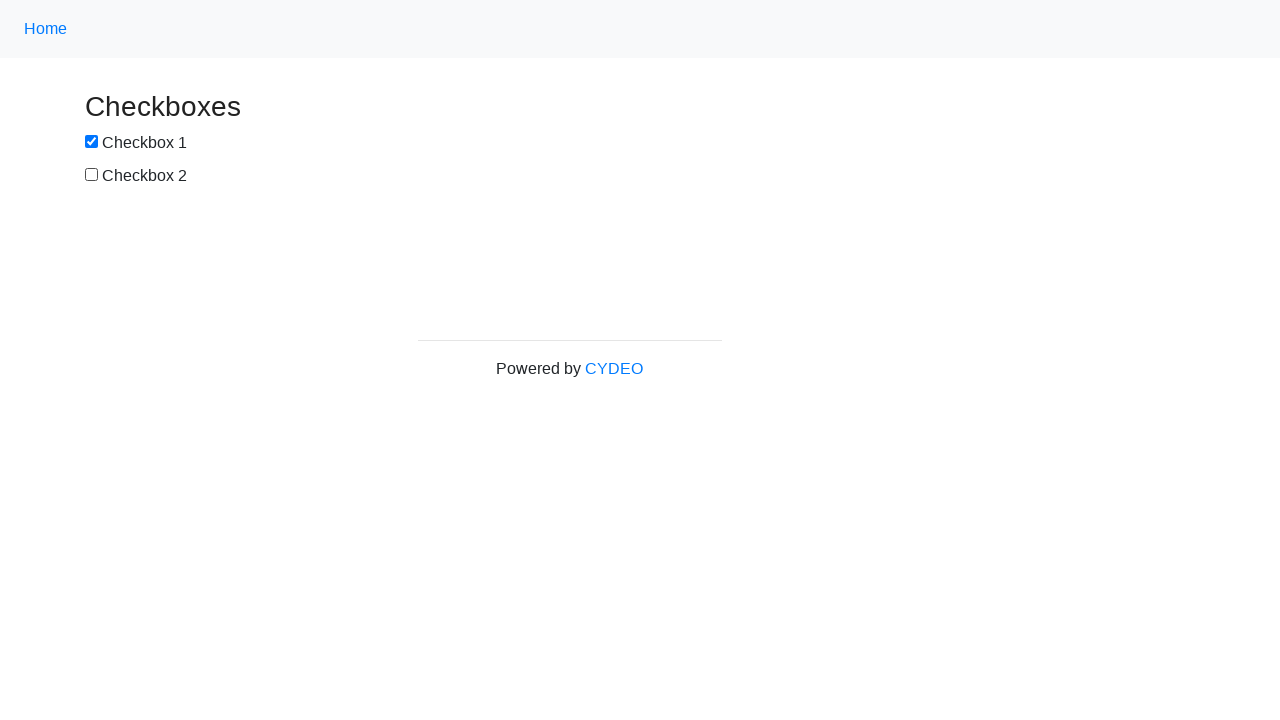